Tests interaction with a CSS toggle switch on W3Schools by clicking it twice to turn it on and then off

Starting URL: https://www.w3schools.com/howto/howto_css_switch.asp

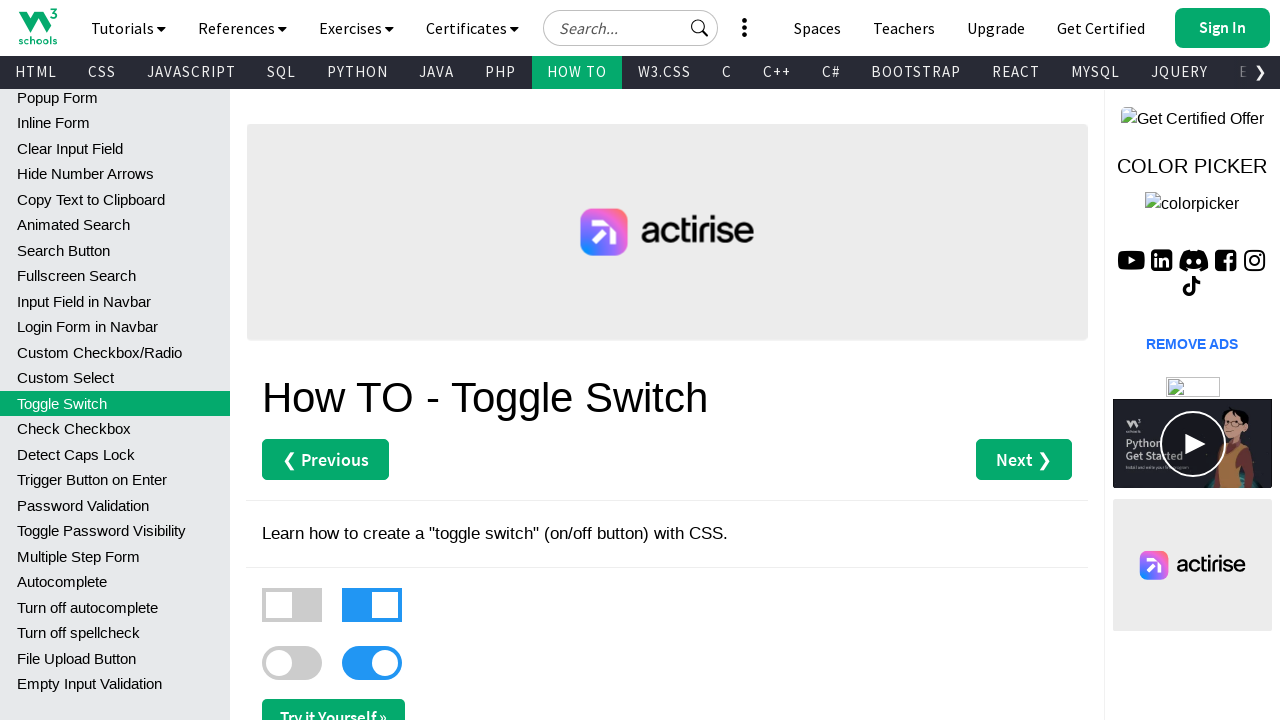

Navigated to W3Schools CSS toggle switch example page
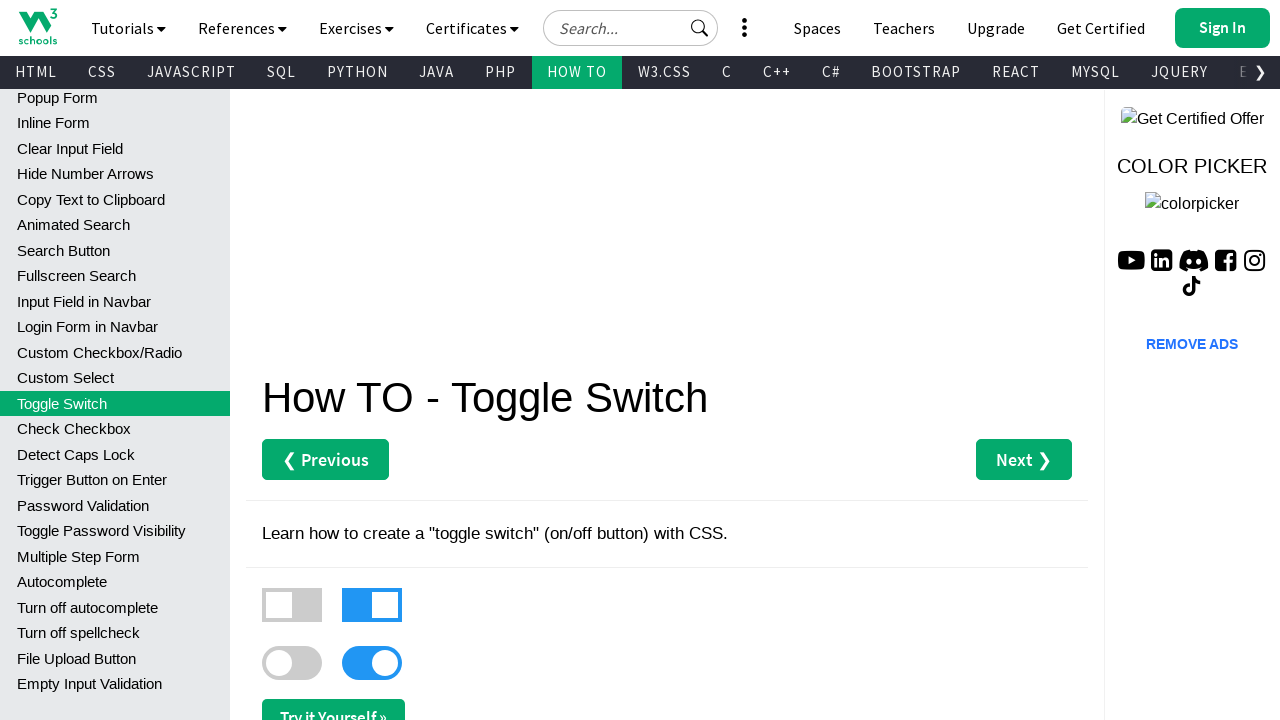

Clicked toggle switch to turn it on at (292, 663) on xpath=//*[@id='main']/label[3]/div
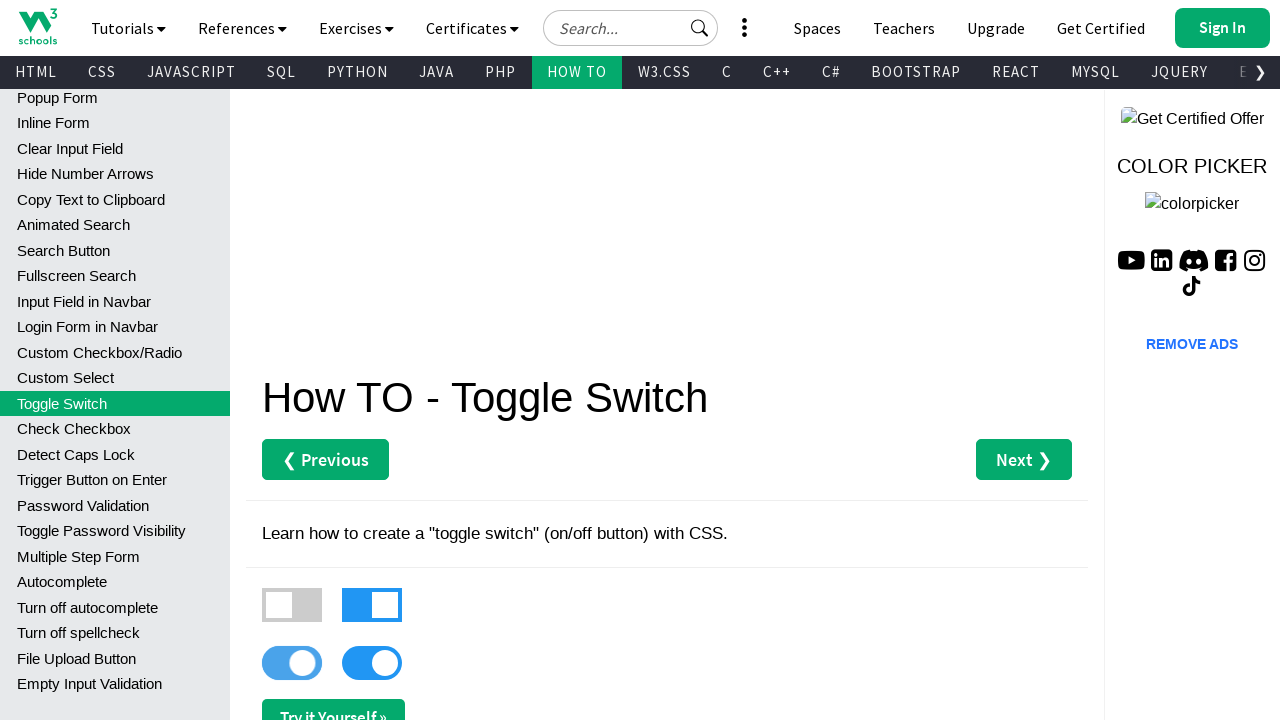

Clicked toggle switch to turn it off at (292, 663) on xpath=//*[@id='main']/label[3]/div
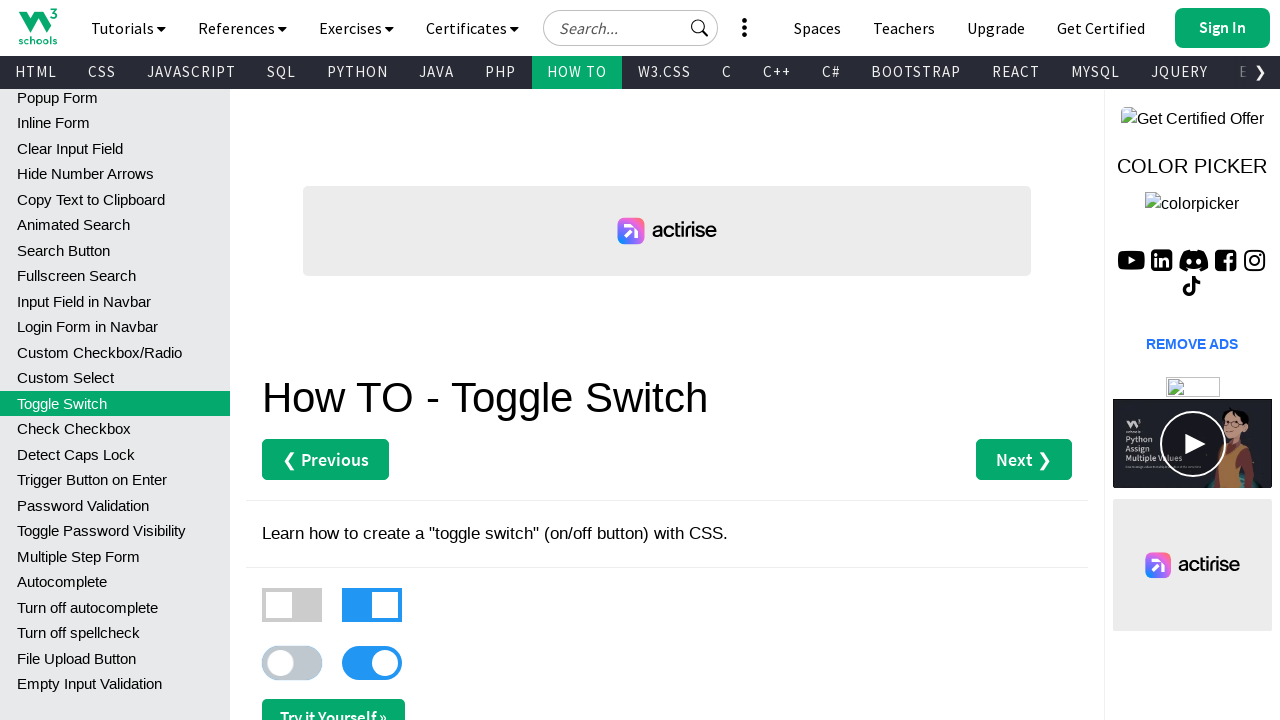

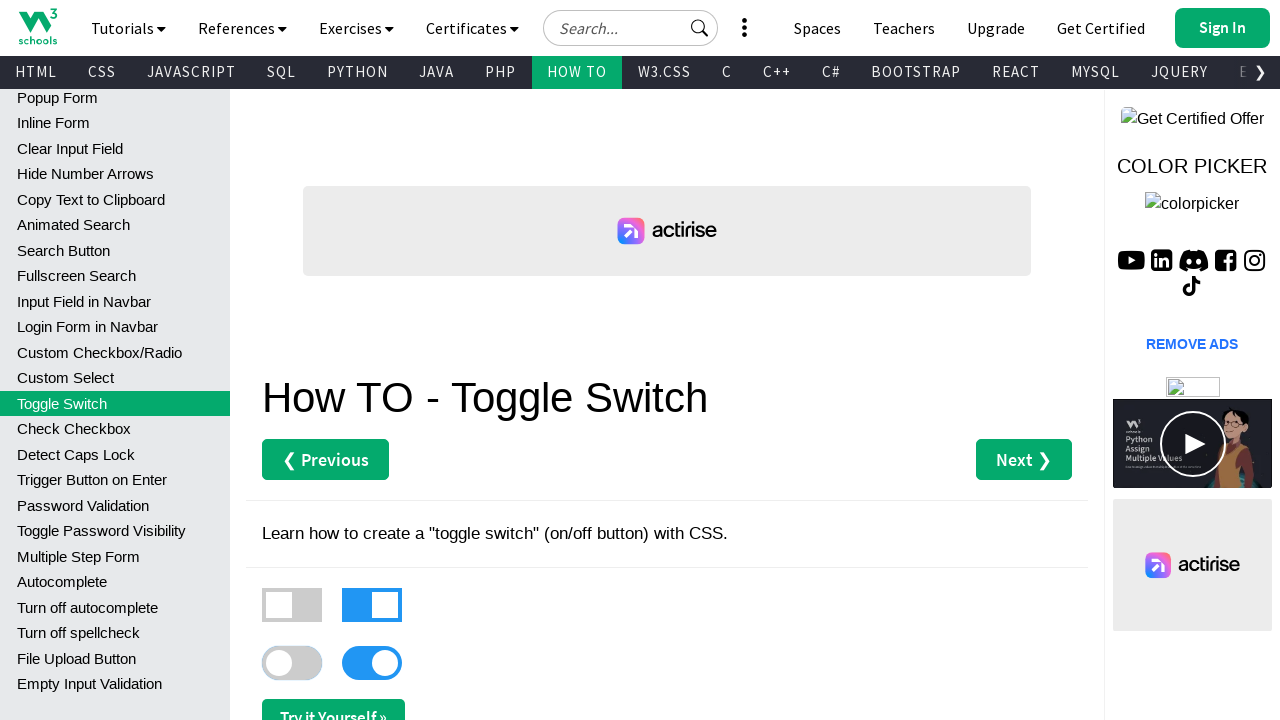